Tests a browser-agnostic approach to switching between multiple windows by tracking window handles before and after clicking a link that opens a new window, then verifying the correct window is focused.

Starting URL: http://the-internet.herokuapp.com/windows

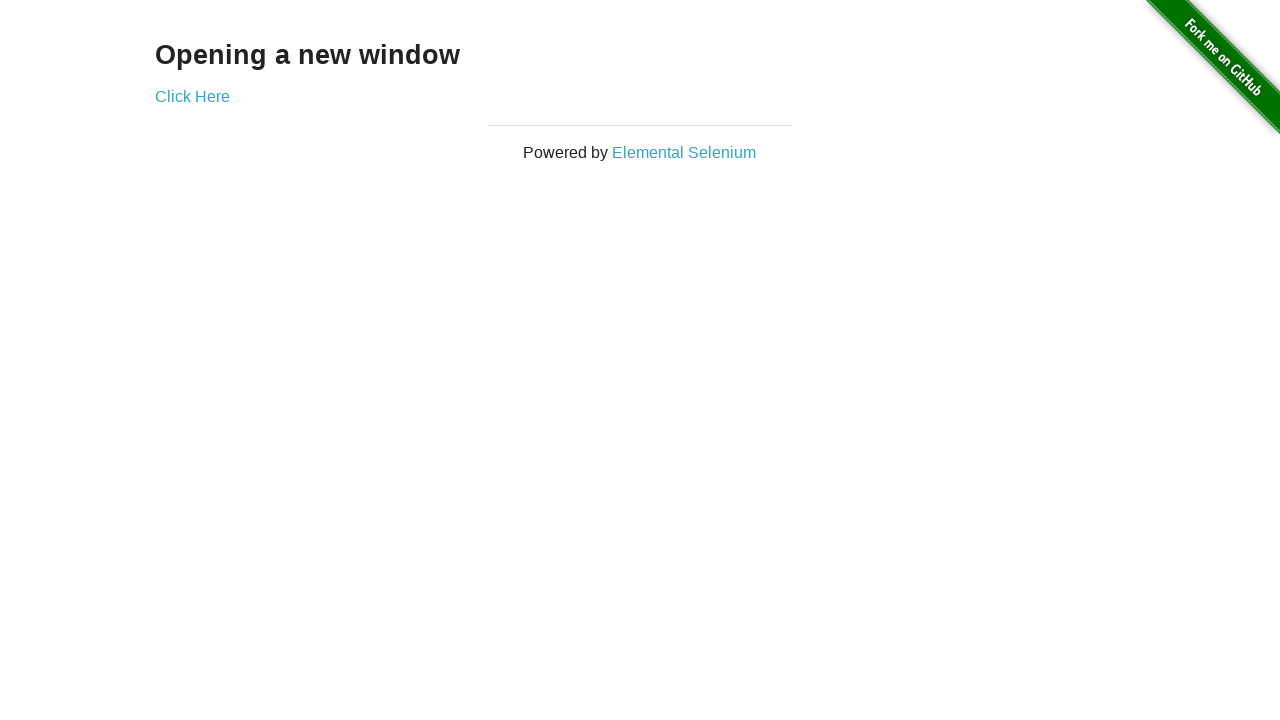

Stored reference to original page
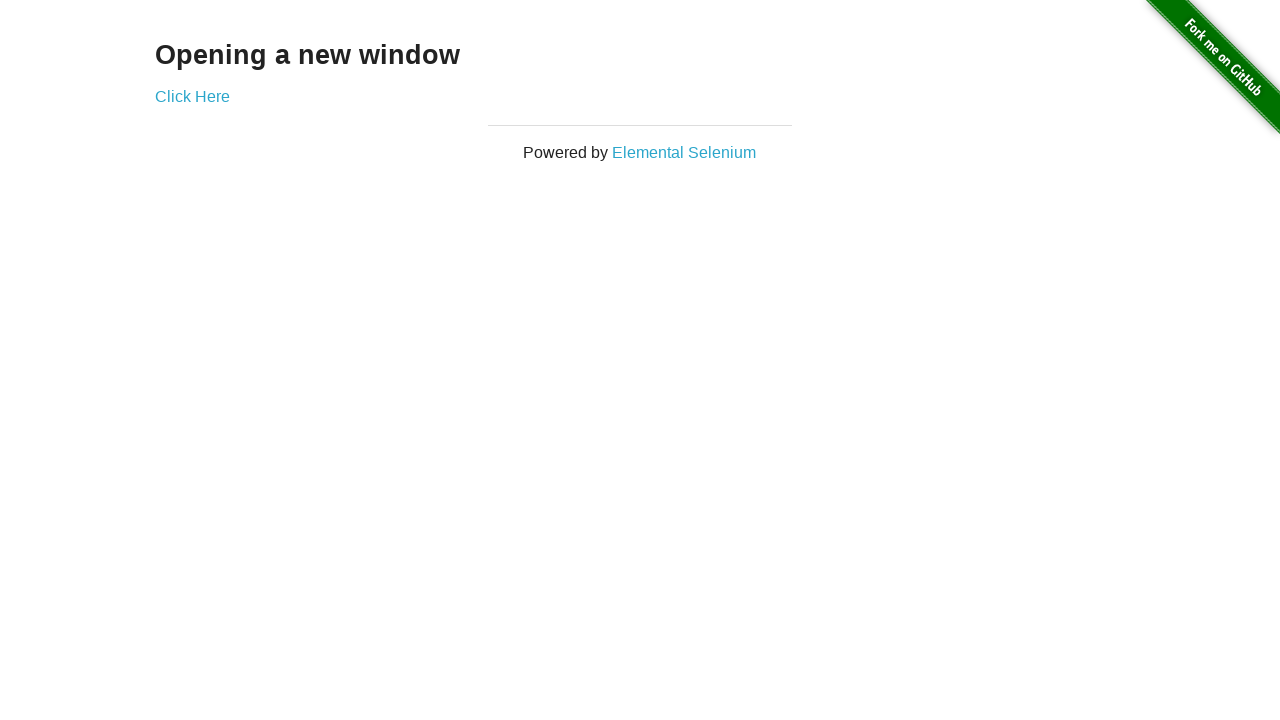

Clicked link to open new window at (192, 96) on .example a
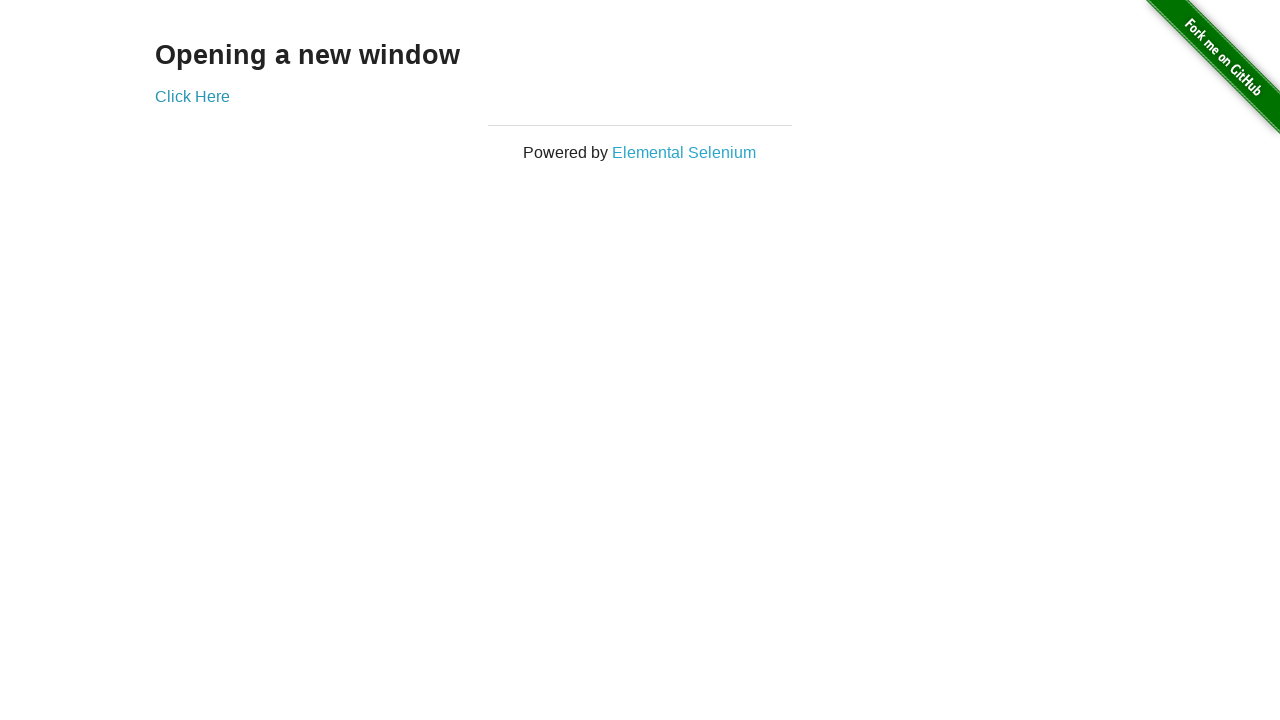

Captured new page reference from window open
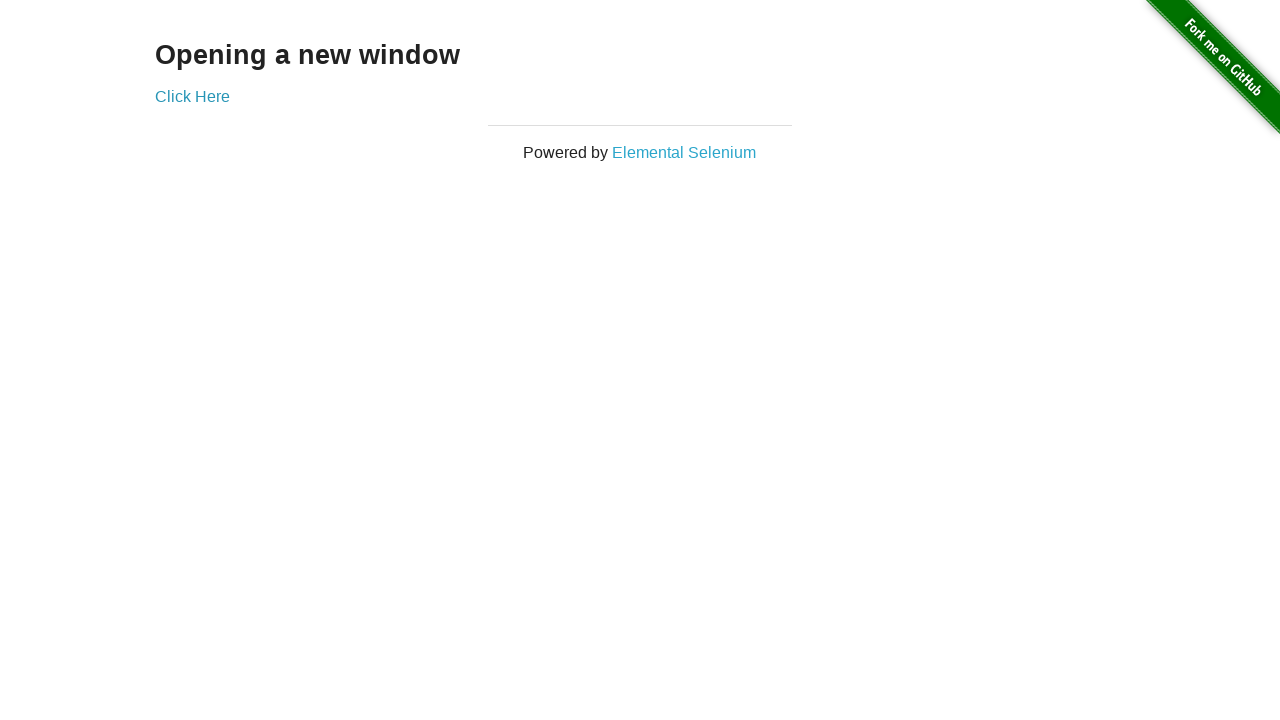

Brought original window to front
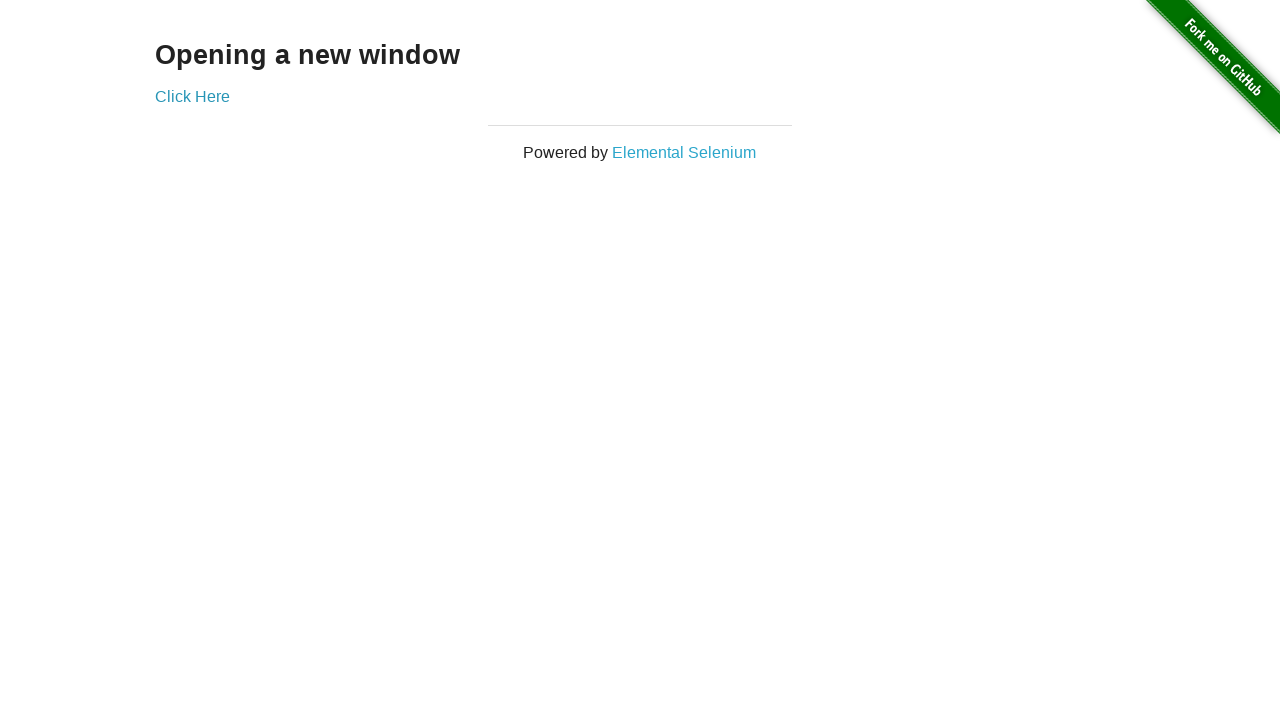

Verified original window title is not 'New Window'
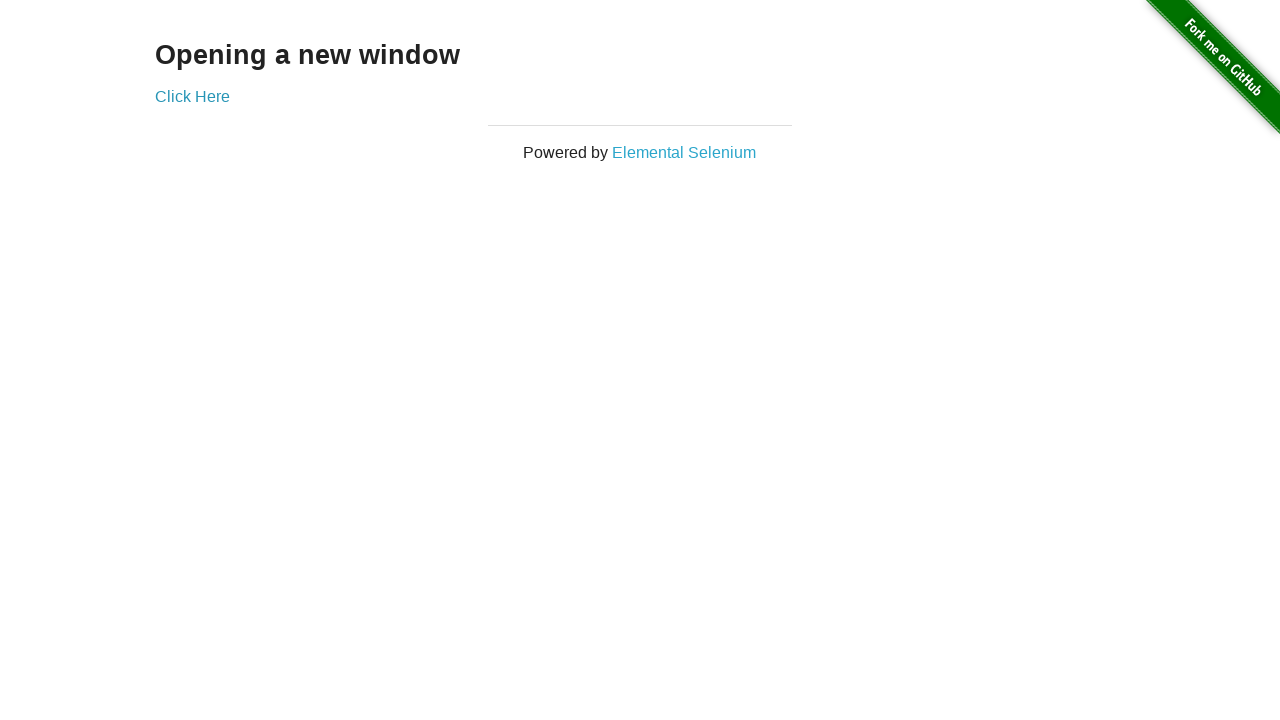

Brought new window to front
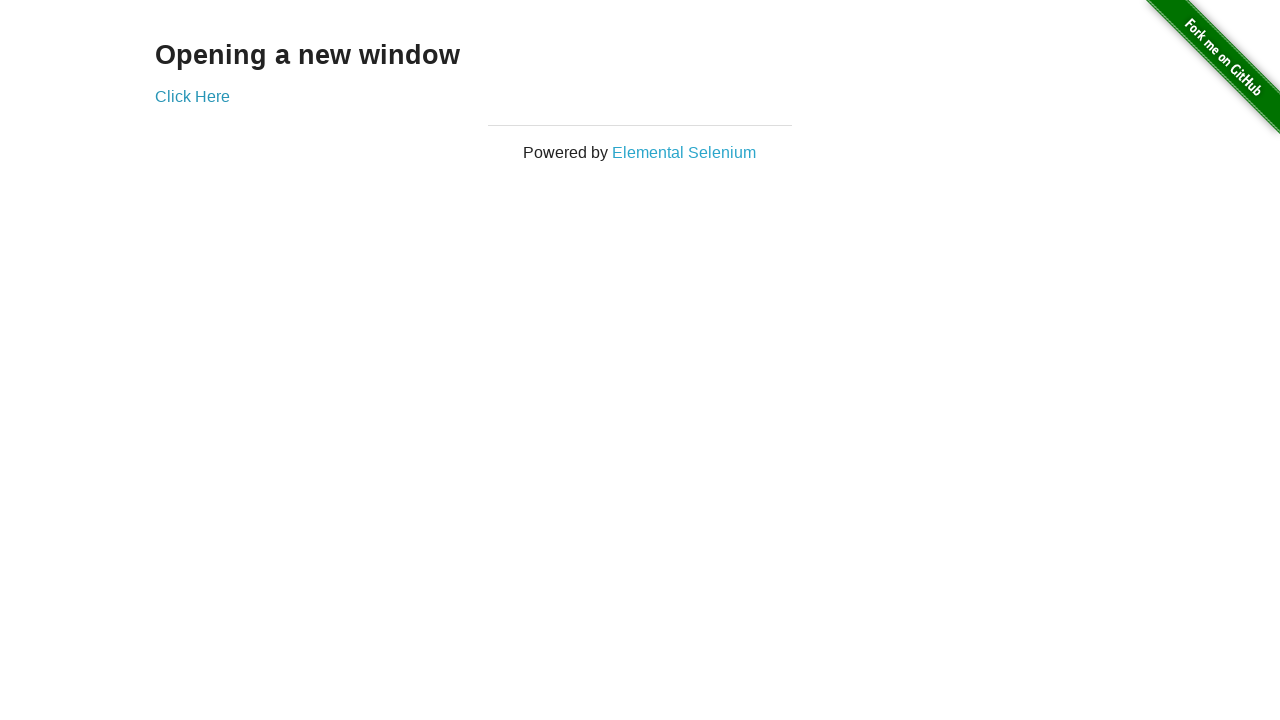

Waited for new window to load
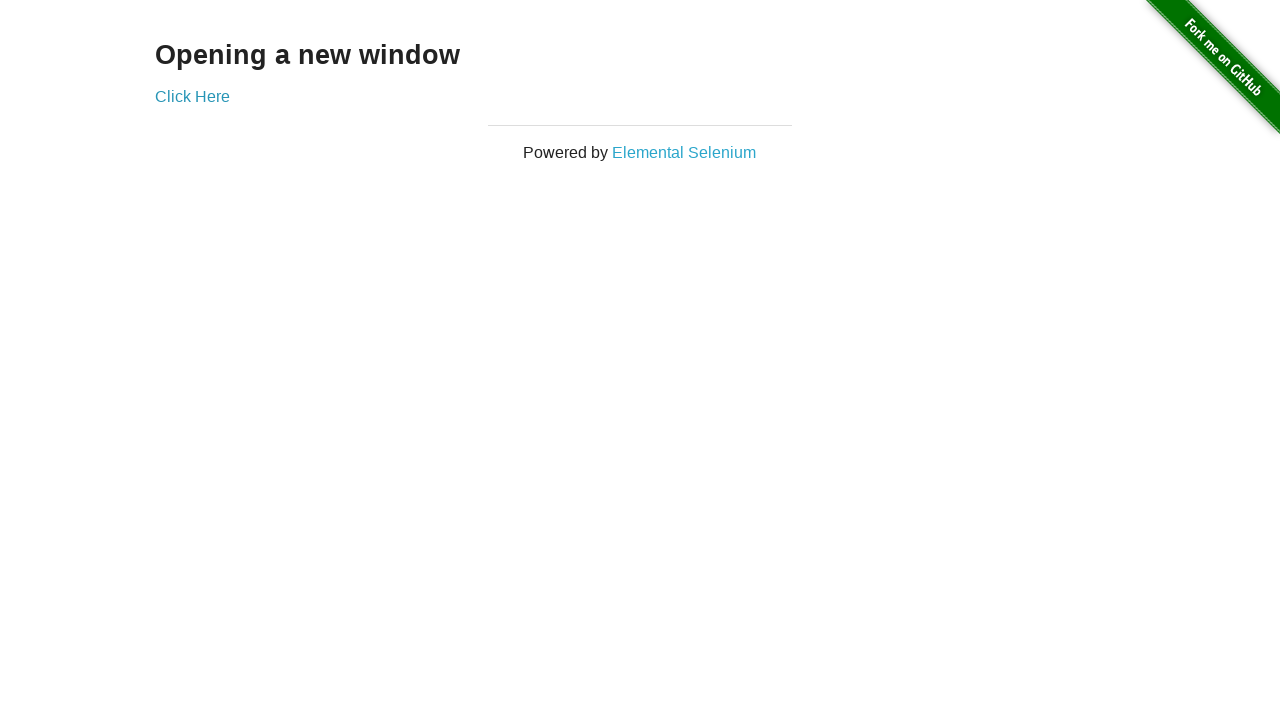

Verified new window title is 'New Window'
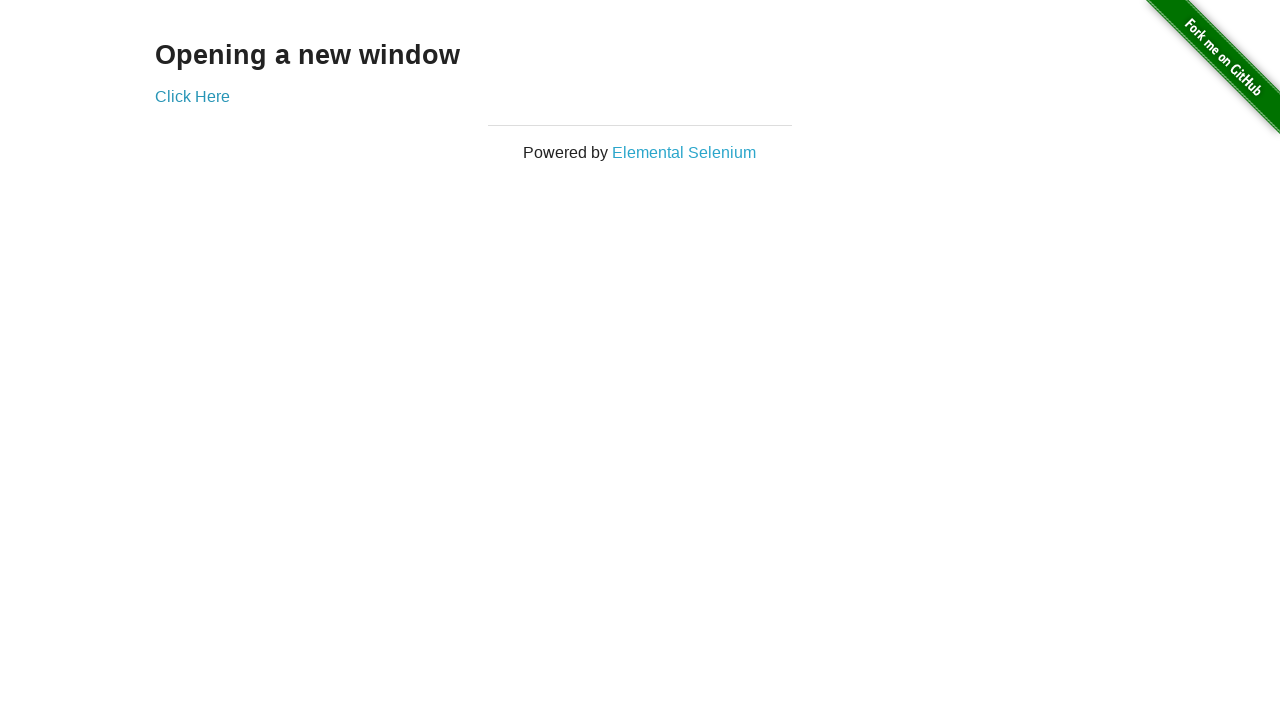

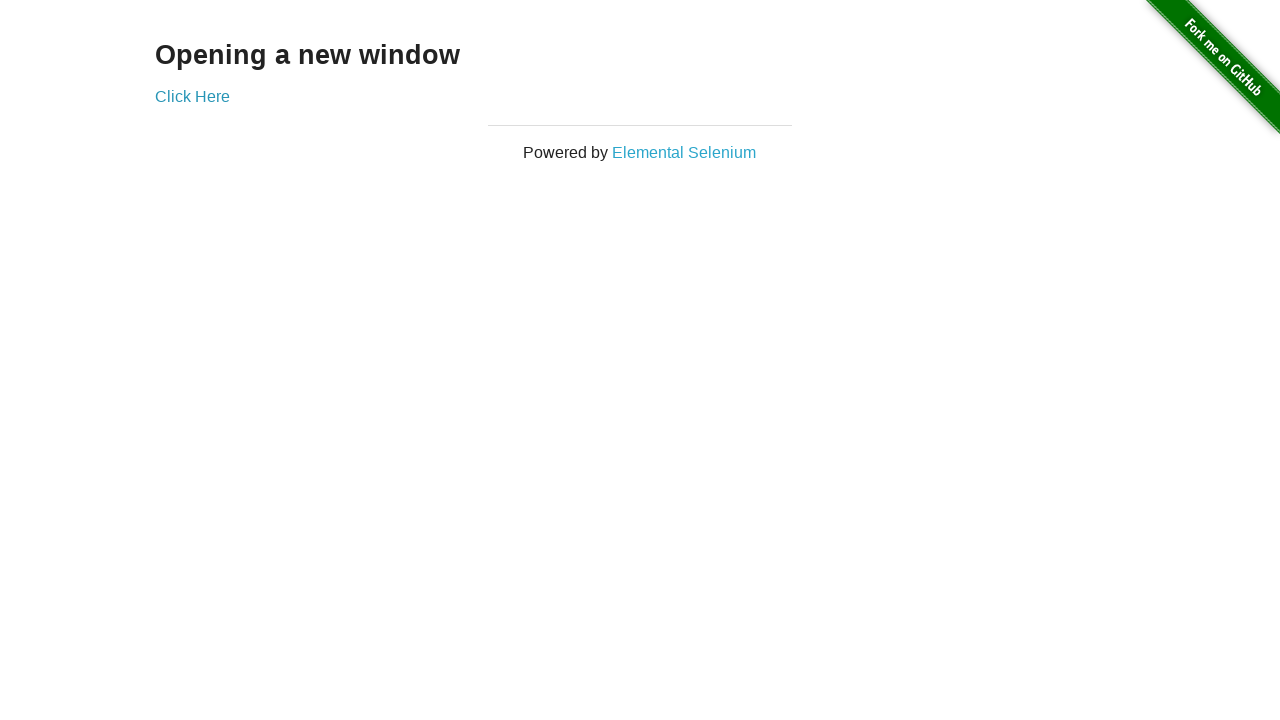